Tests static dropdown functionality by selecting an option from a dropdown menu and verifying the selected value

Starting URL: https://seleniumbase.io/demo_page

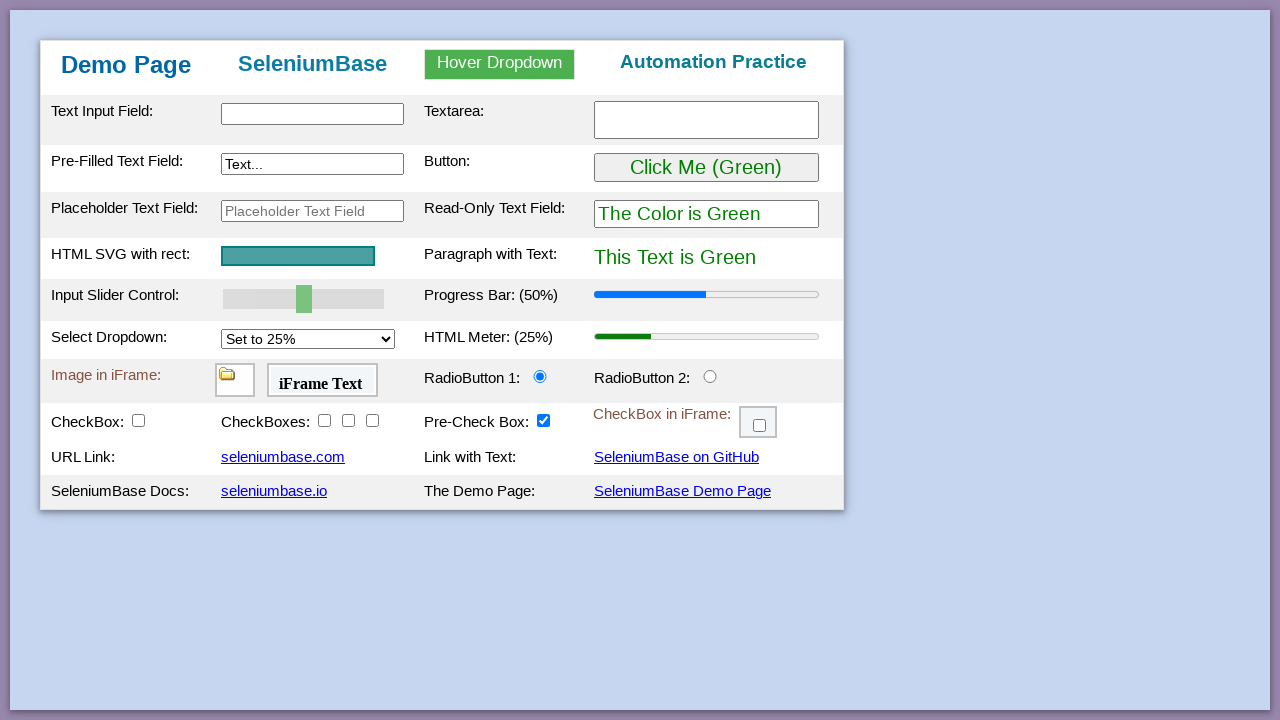

Selected '100%' option from static dropdown menu on #mySelect
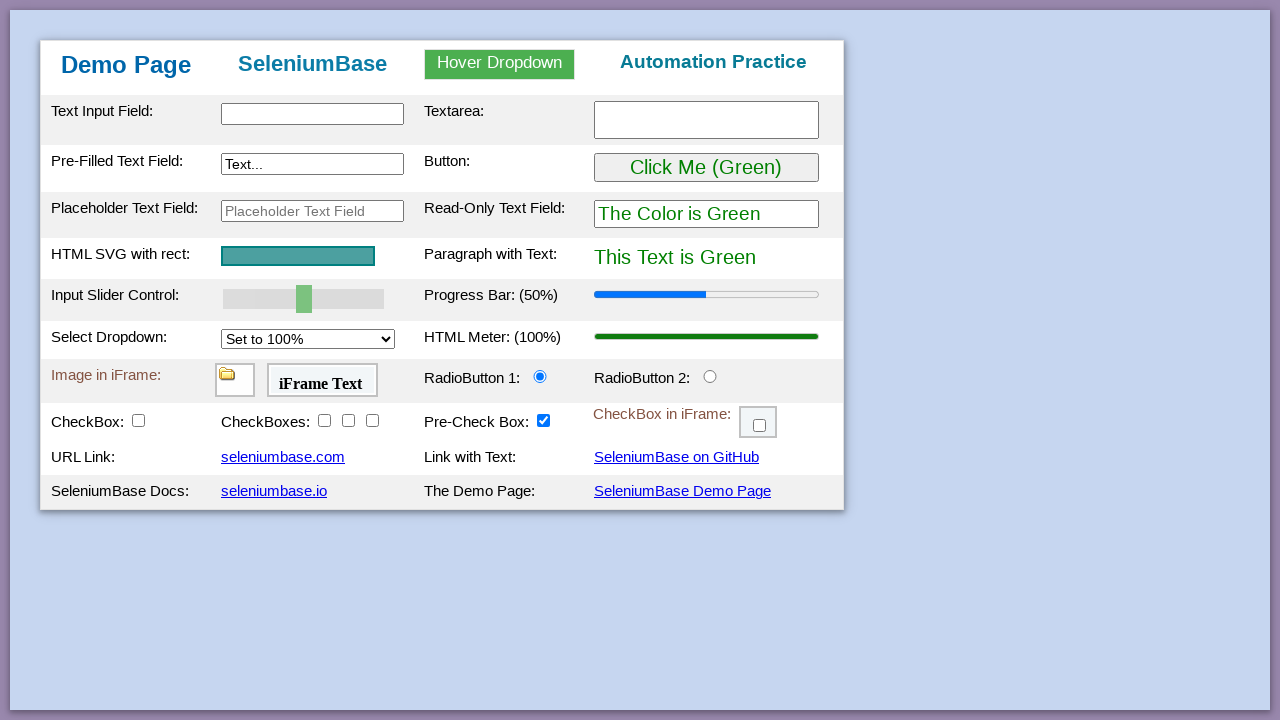

Verified that dropdown selection is '100%'
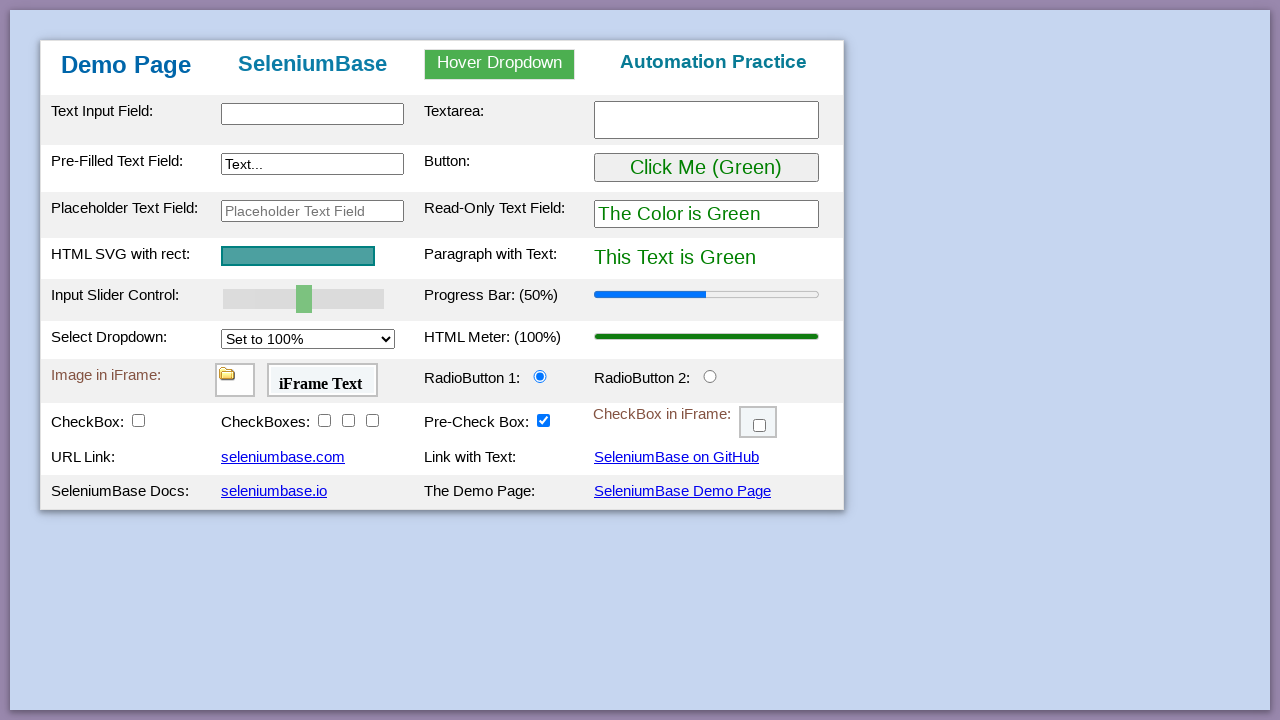

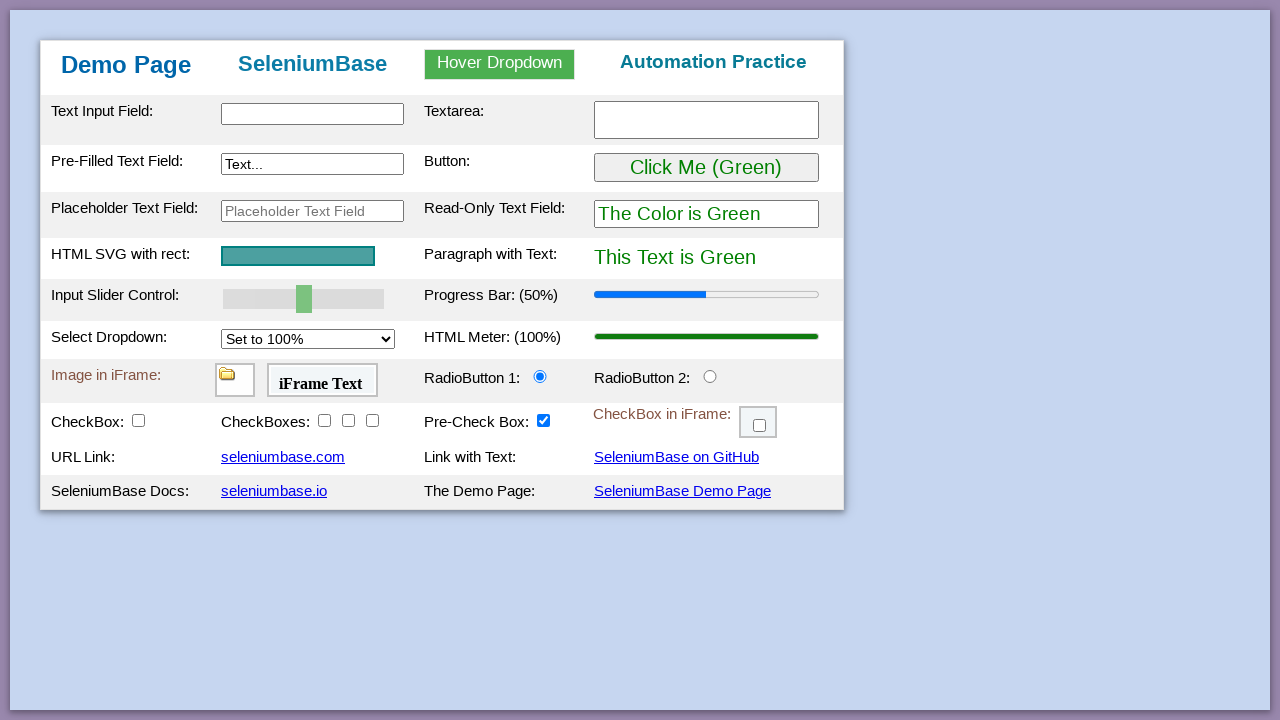